Tests Bootstrap dropdown functionality by clicking on the dropdown menu and selecting the JavaScript option from the dropdown list

Starting URL: http://seleniumpractise.blogspot.in/2016/08/bootstrap-dropdown-example-for-selenium.html

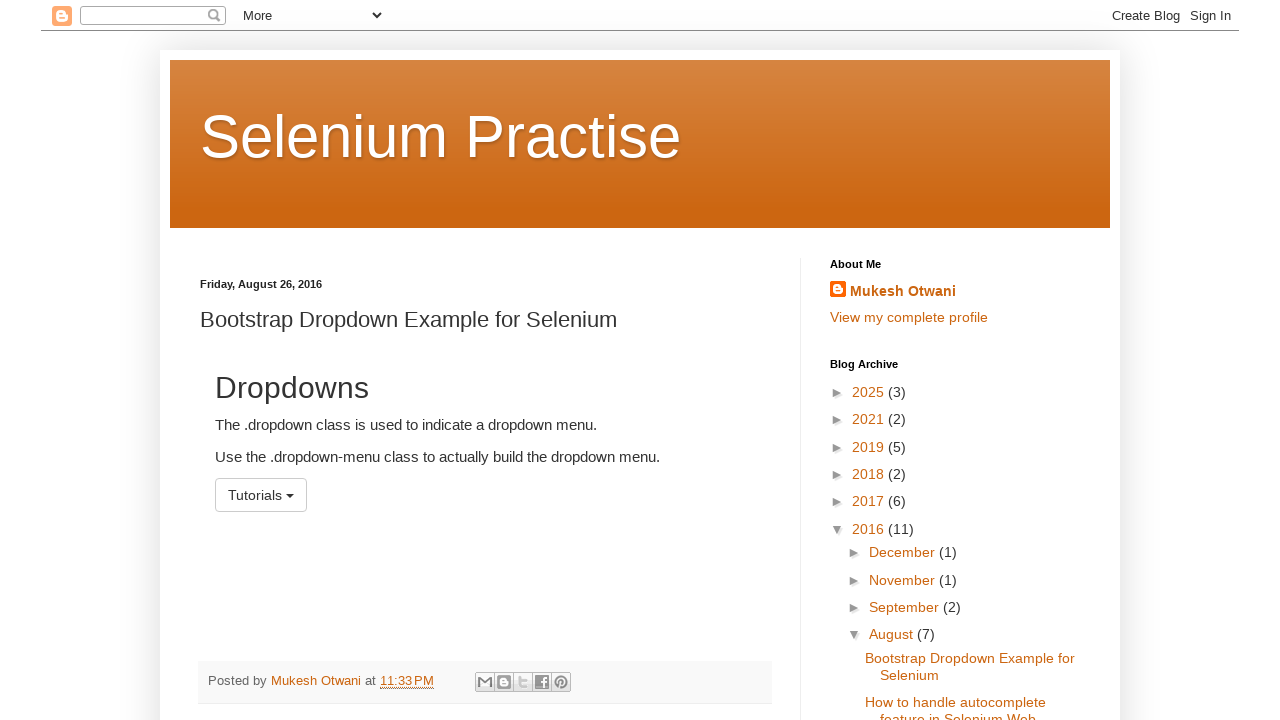

Clicked on the dropdown menu button at (261, 495) on xpath=//*[@id='menu1']
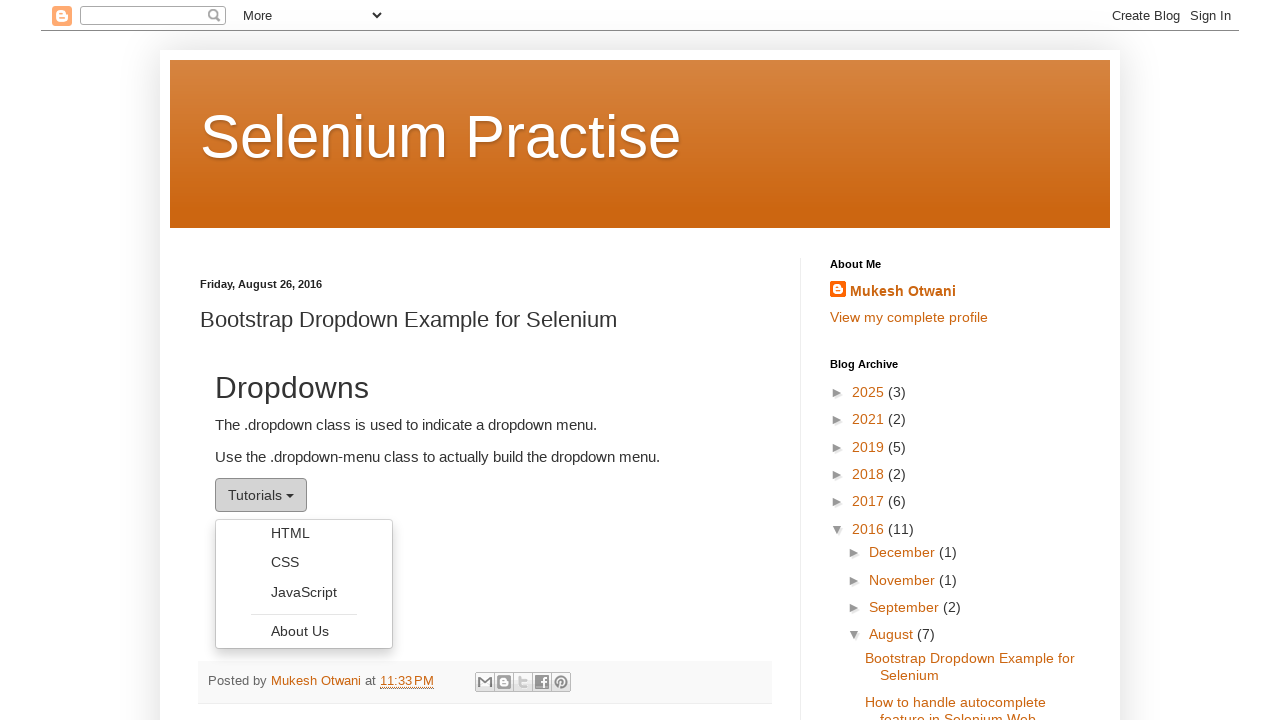

Waited for dropdown menu to be visible
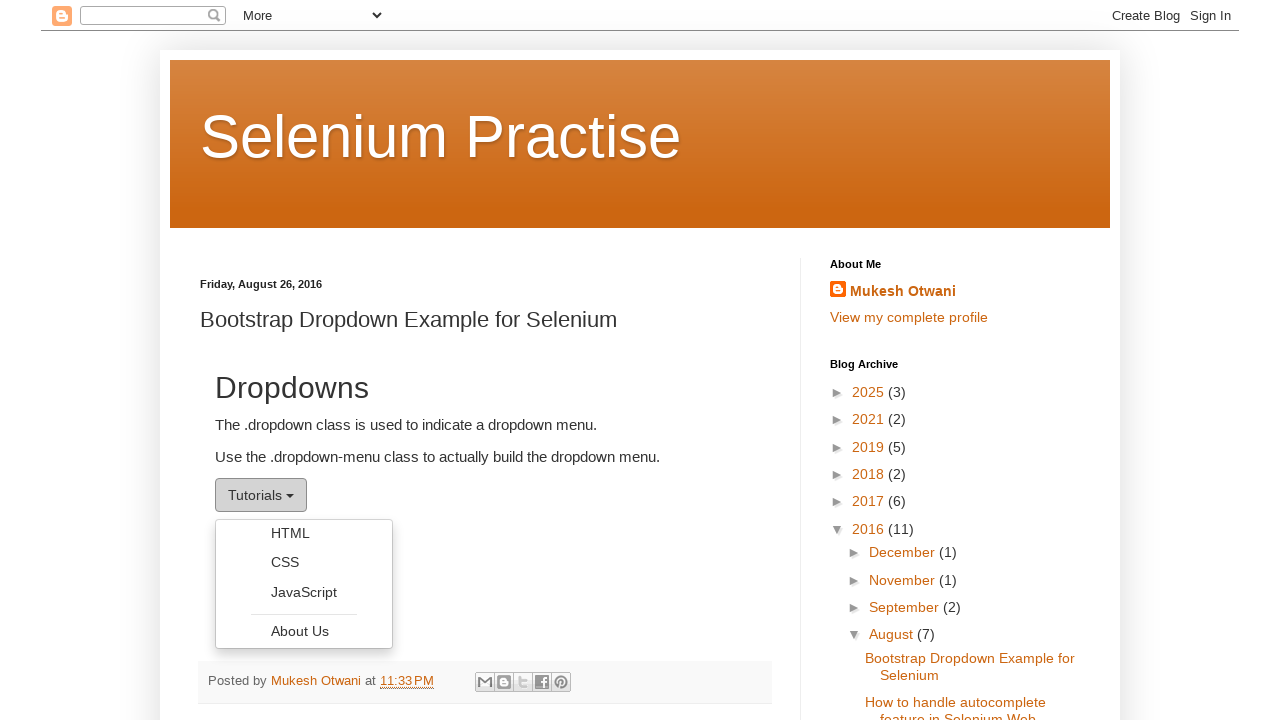

Selected JavaScript option from the dropdown list at (304, 592) on text=JavaScript
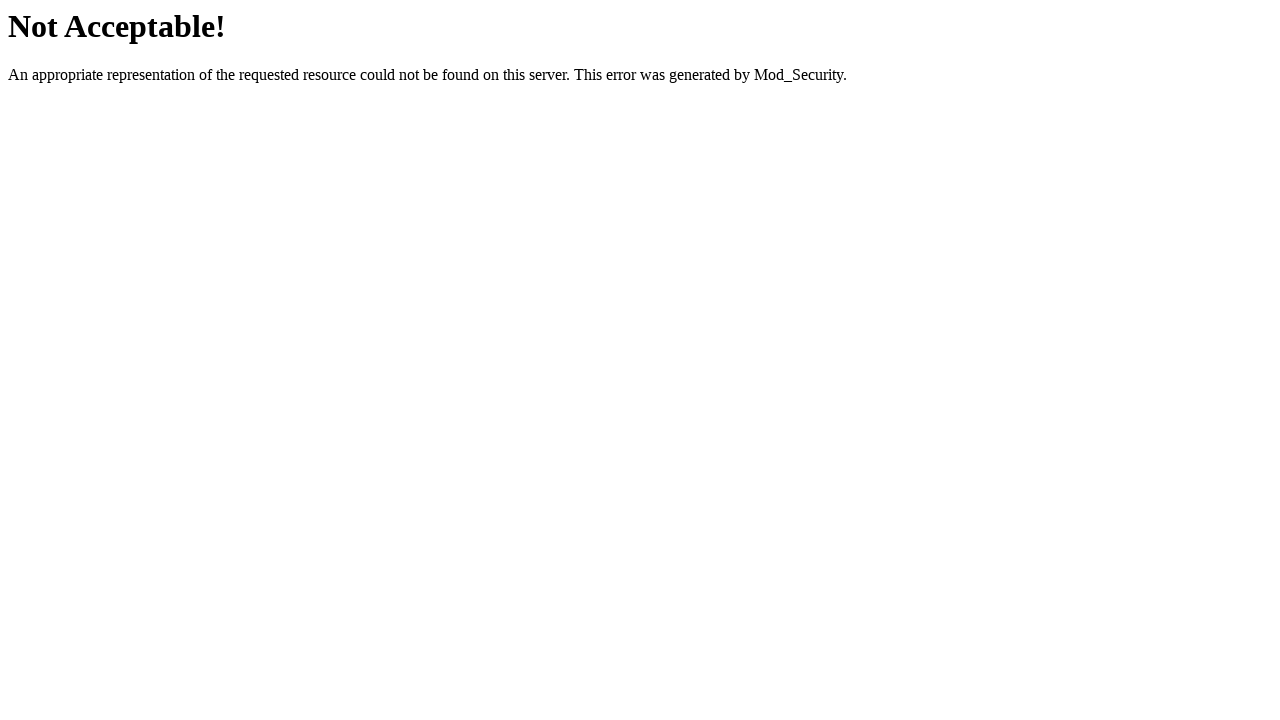

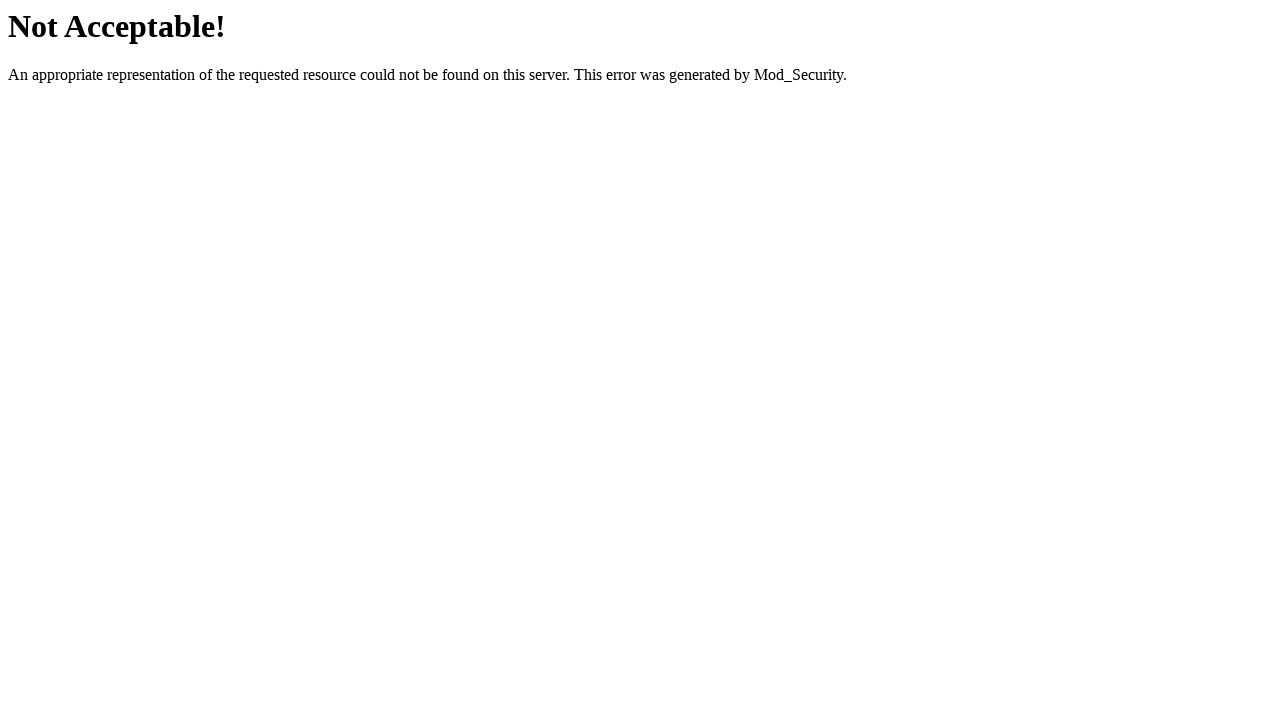